Tests the country dropdown functionality on a registration page by selecting different countries using both text and value selection methods.

Starting URL: http://qa.todorowww.net/register

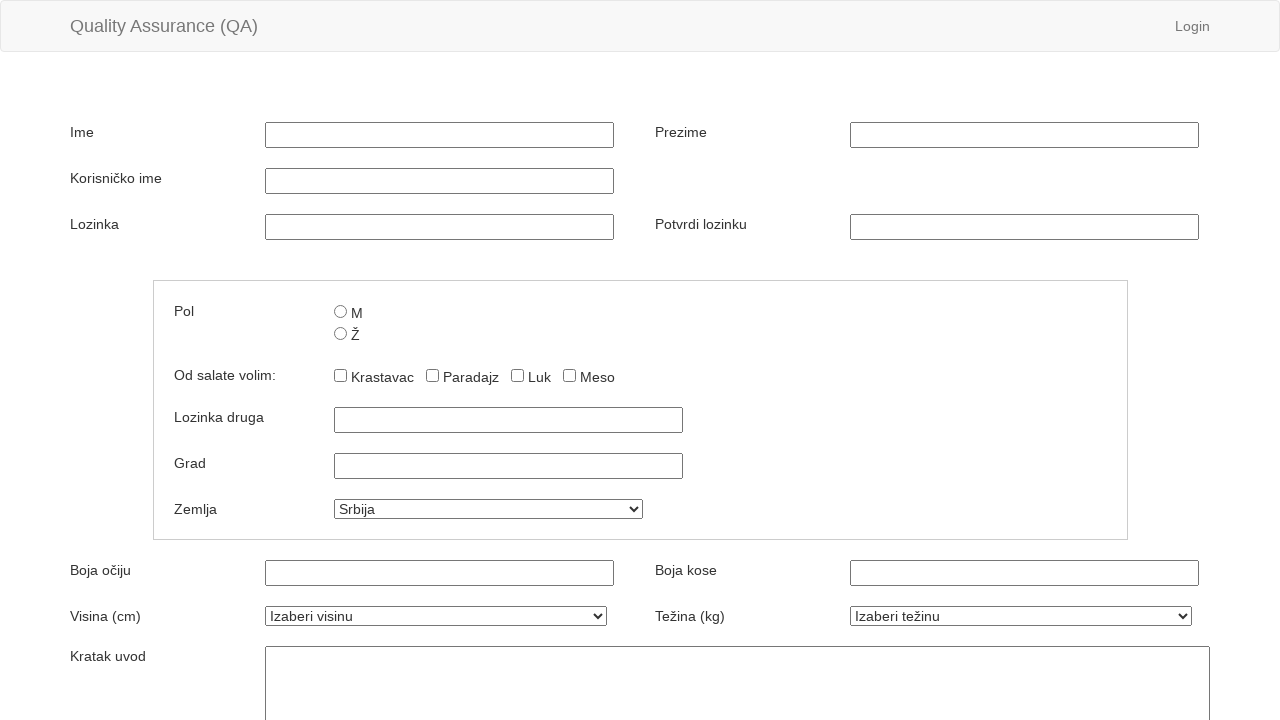

Country dropdown became visible
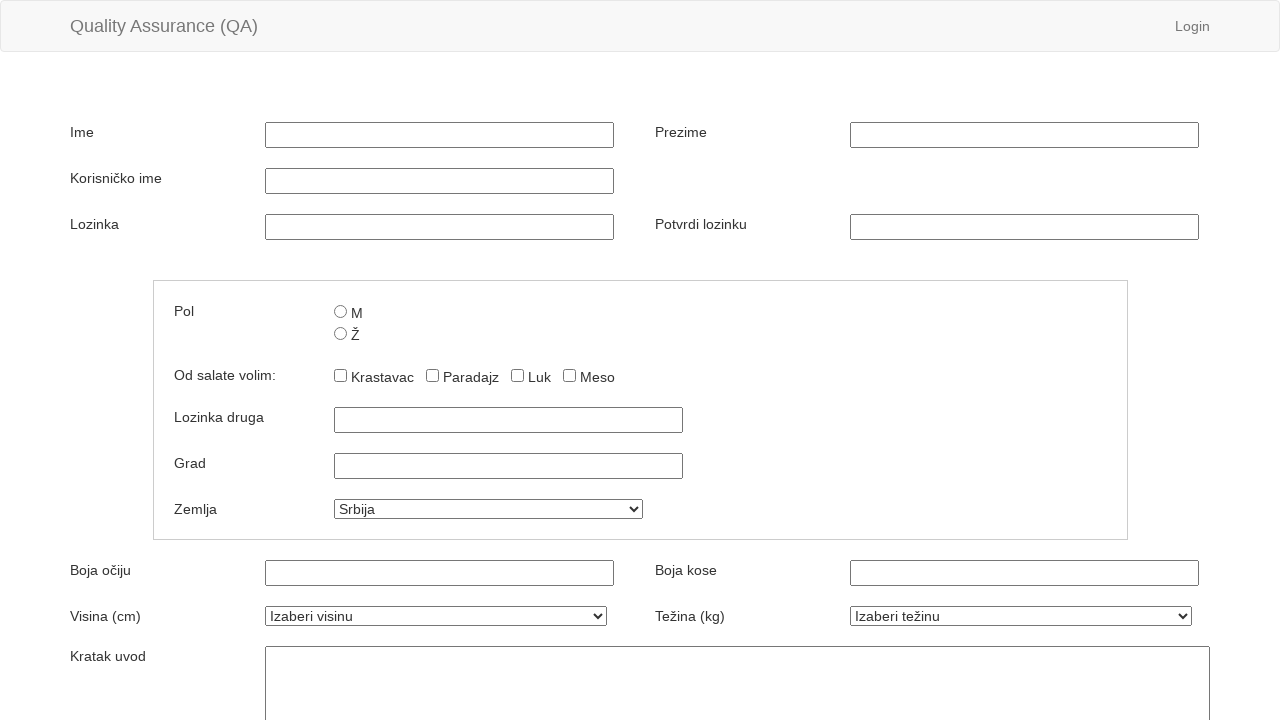

Selected 'Slovenija' from country dropdown by visible text on select[name='zemlja']
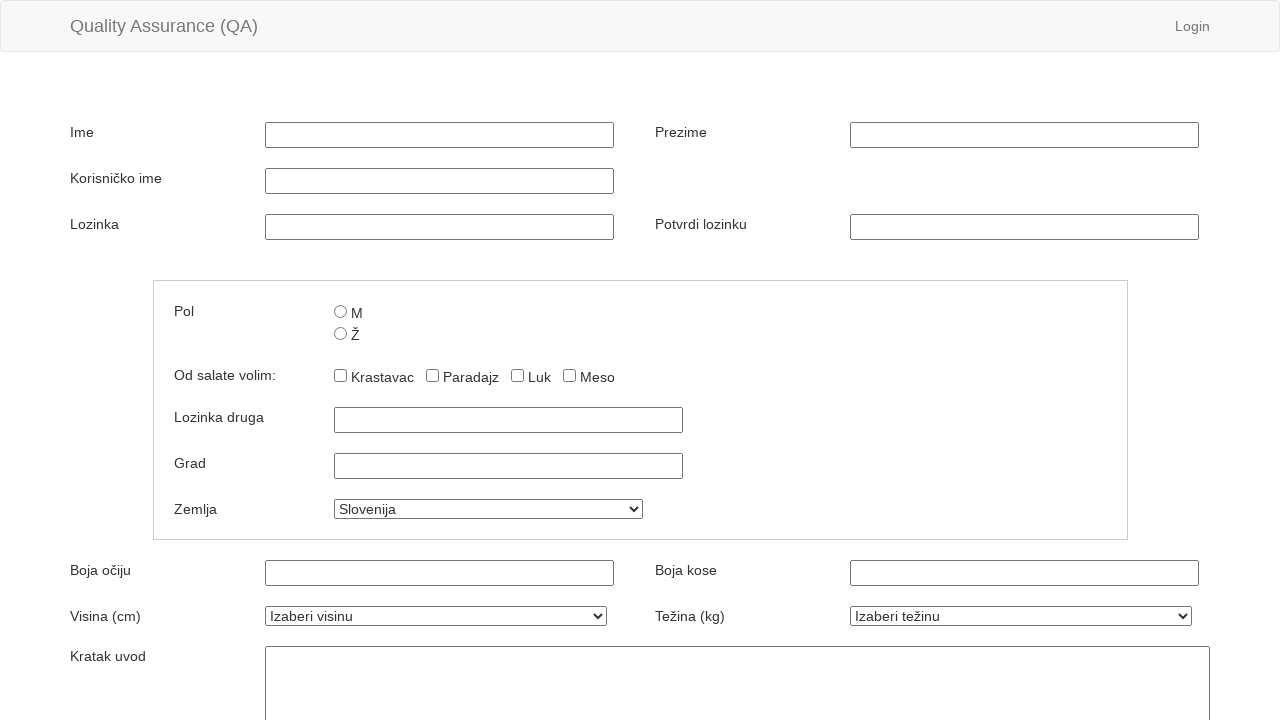

Selected Bosnia from country dropdown by value 'ba' on select[name='zemlja']
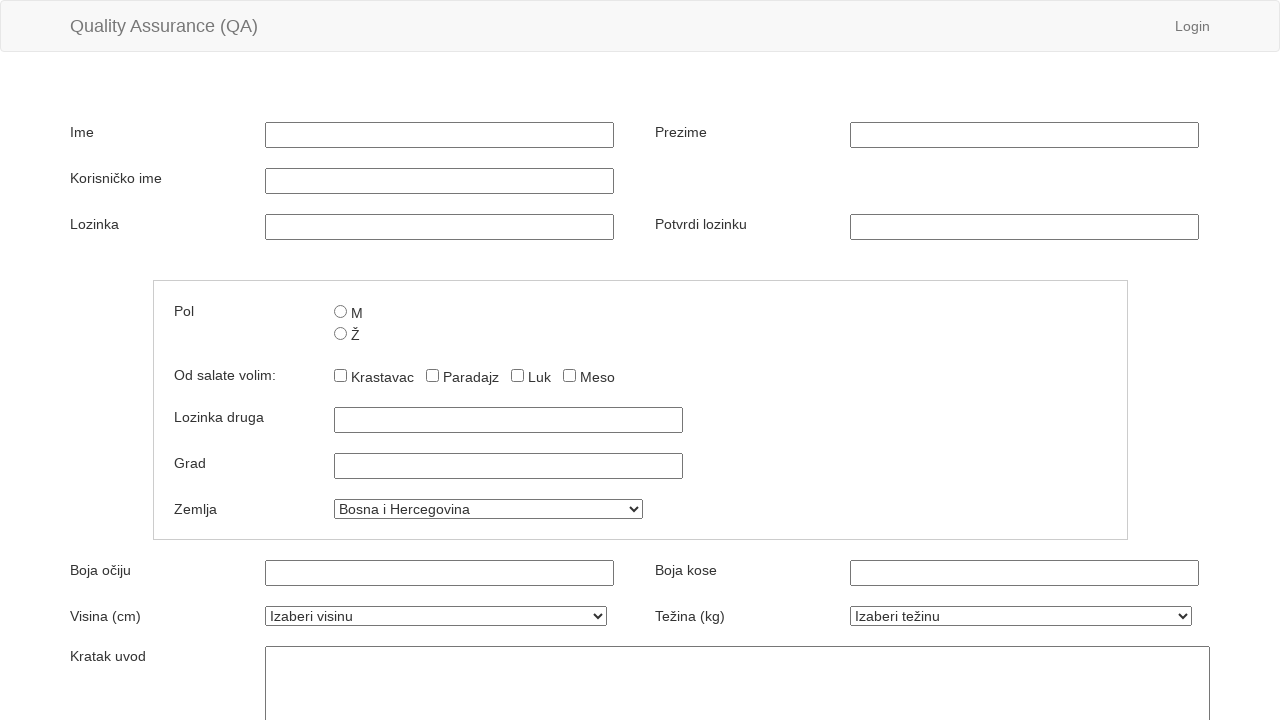

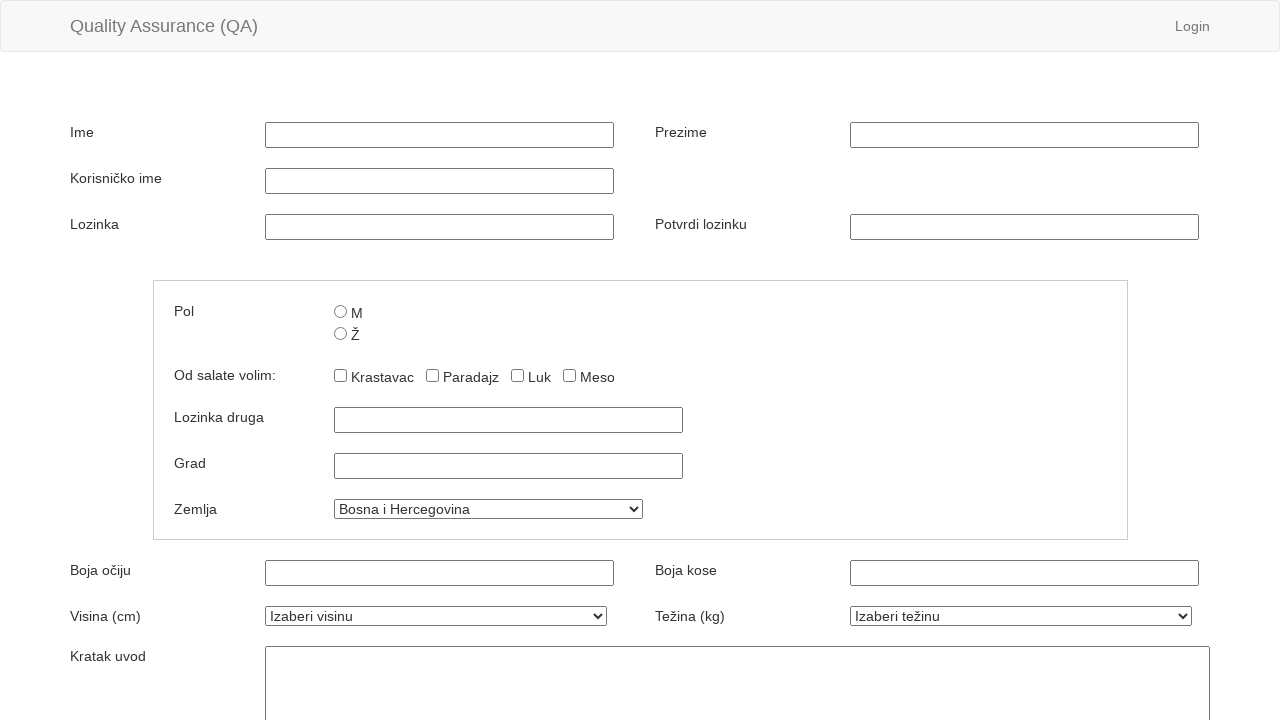